Navigates to the Twitch.tv homepage

Starting URL: https://www.twitch.tv/

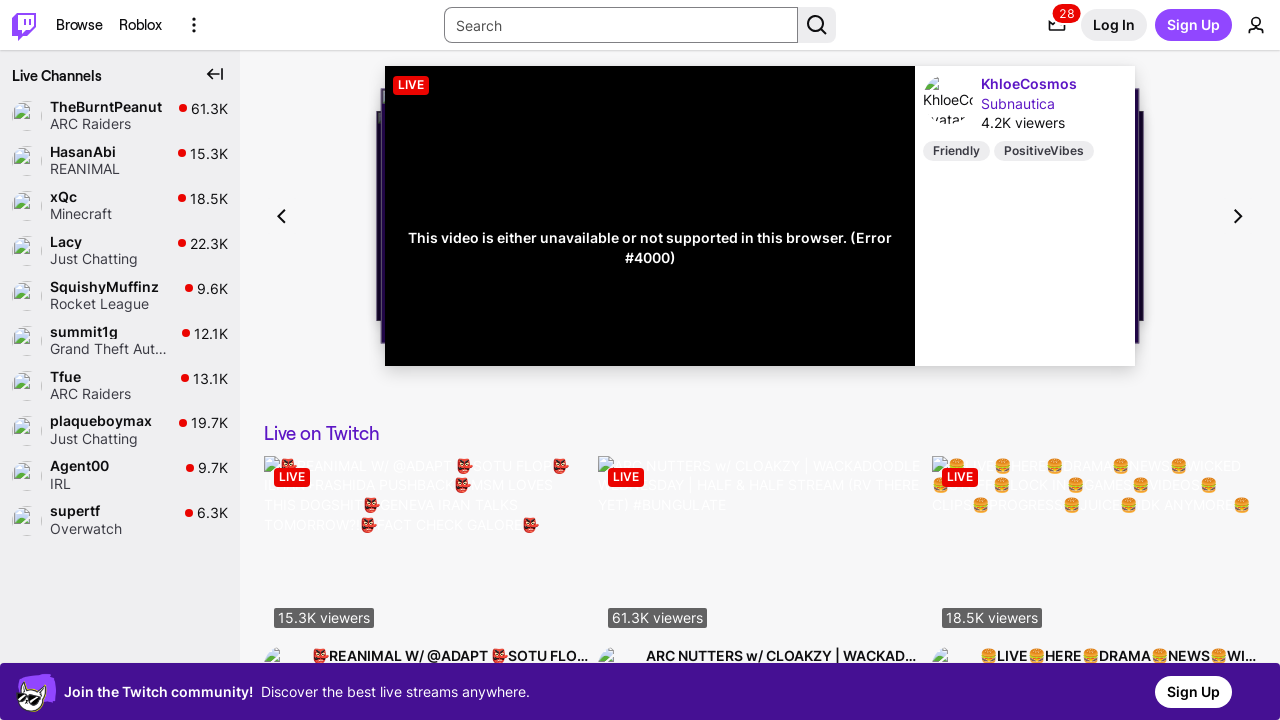

Navigated to Twitch.tv homepage
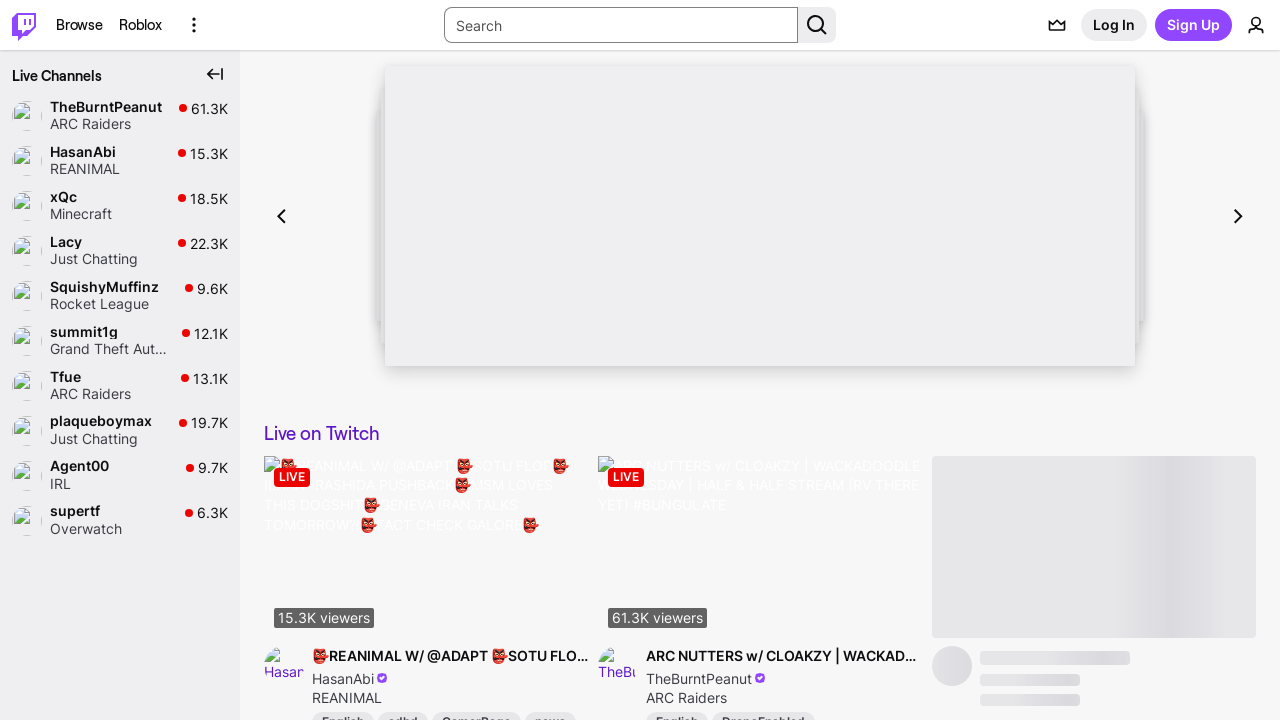

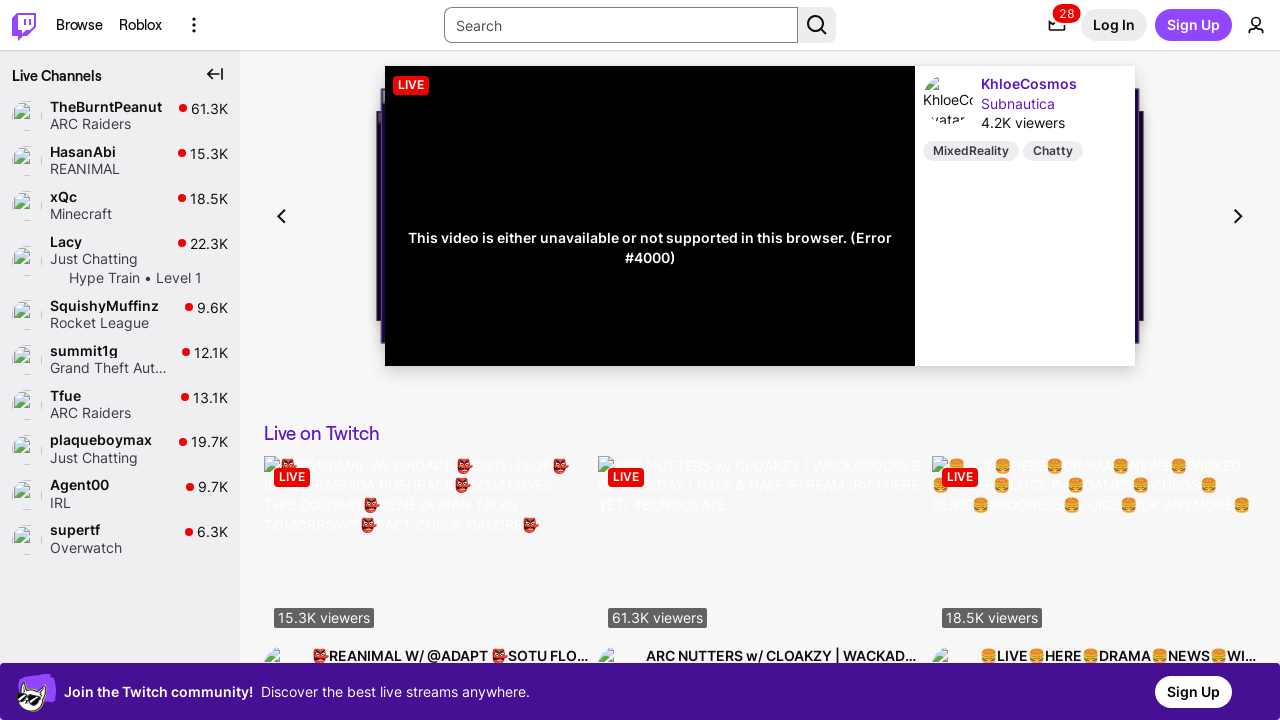